Tests a video converter website by clicking the URL input button, entering a YouTube URL in the dialog, and waiting for the conversion process to begin.

Starting URL: https://video-converter.com/

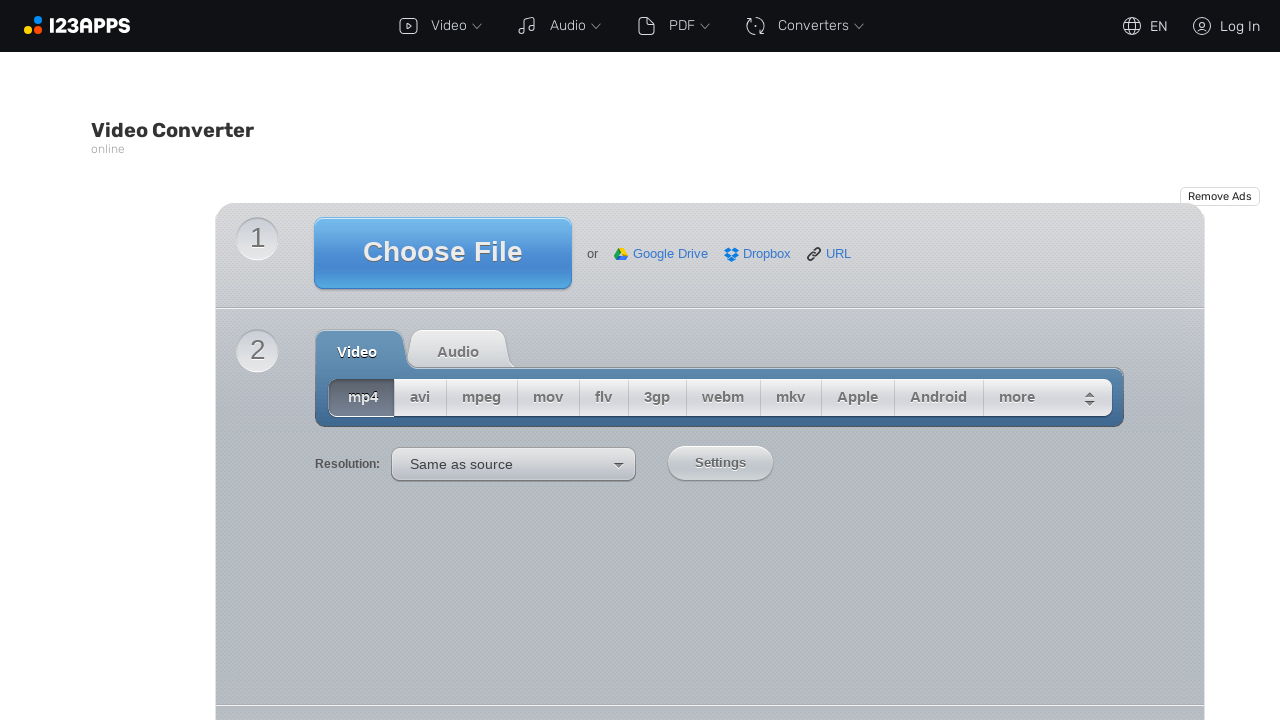

Waited for page to load with networkidle state
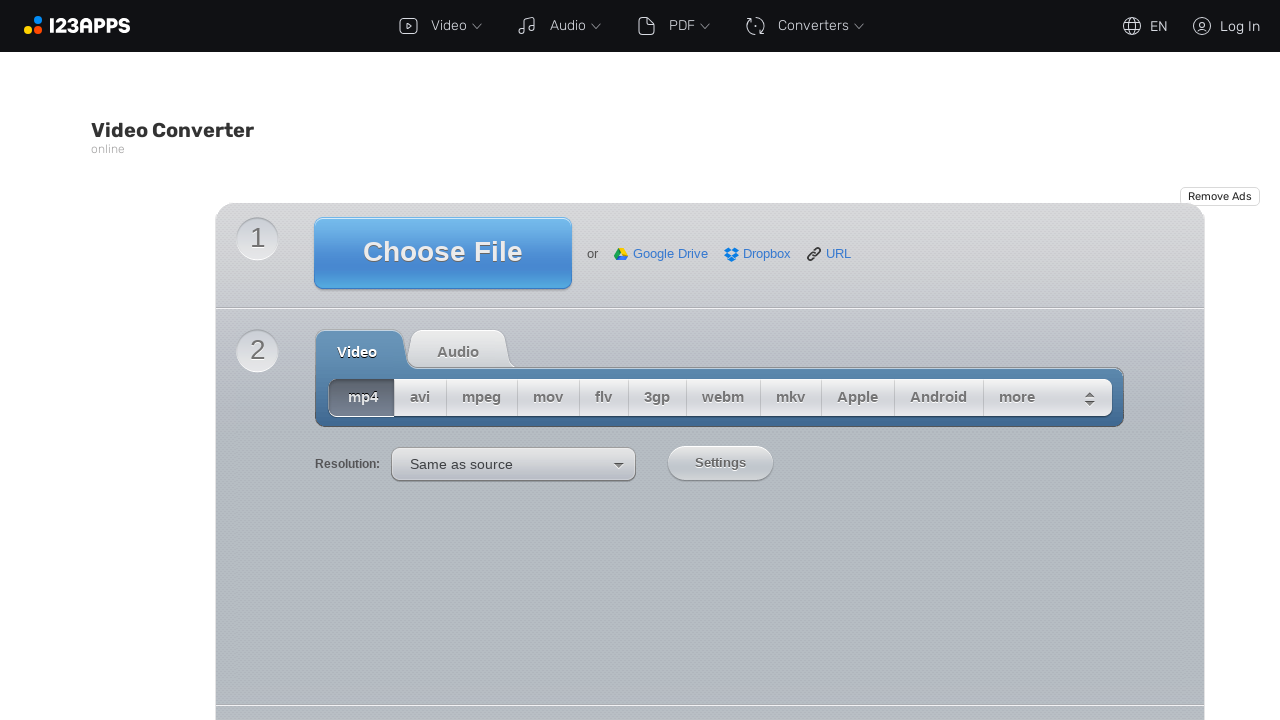

Set up dialog handler to accept YouTube URL
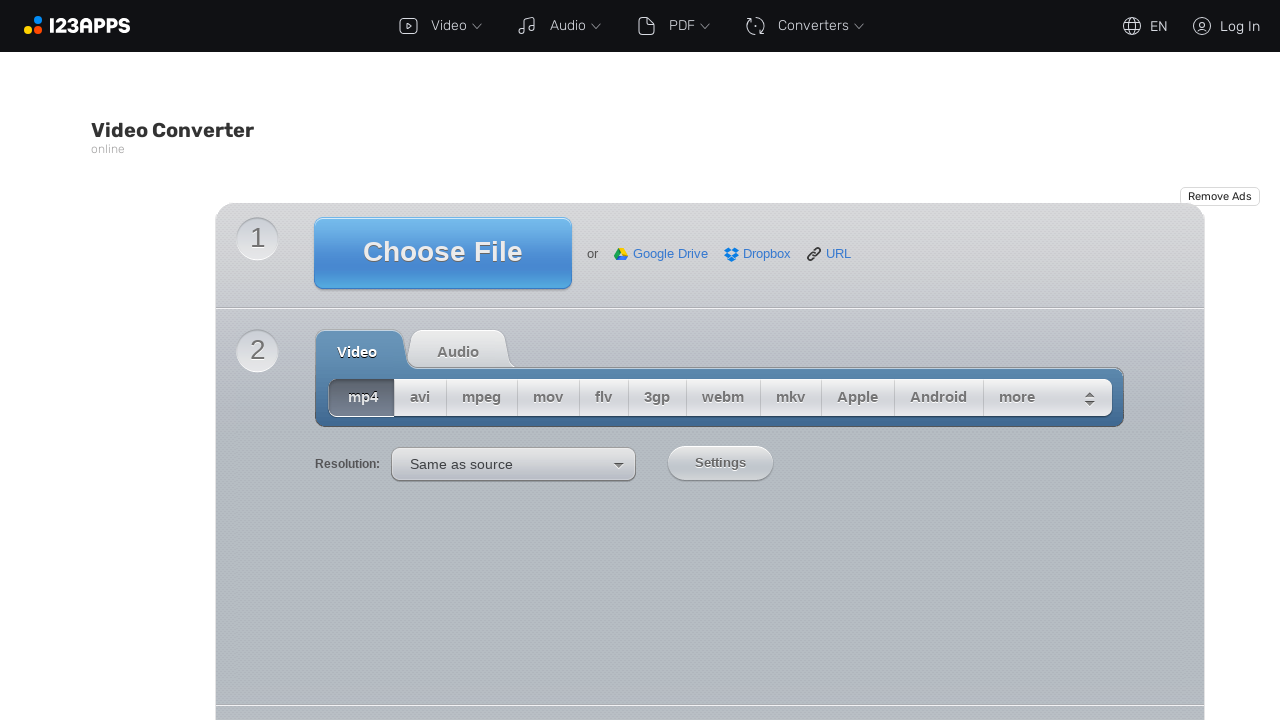

Clicked URL button to trigger input dialog at (828, 255) on text=URL
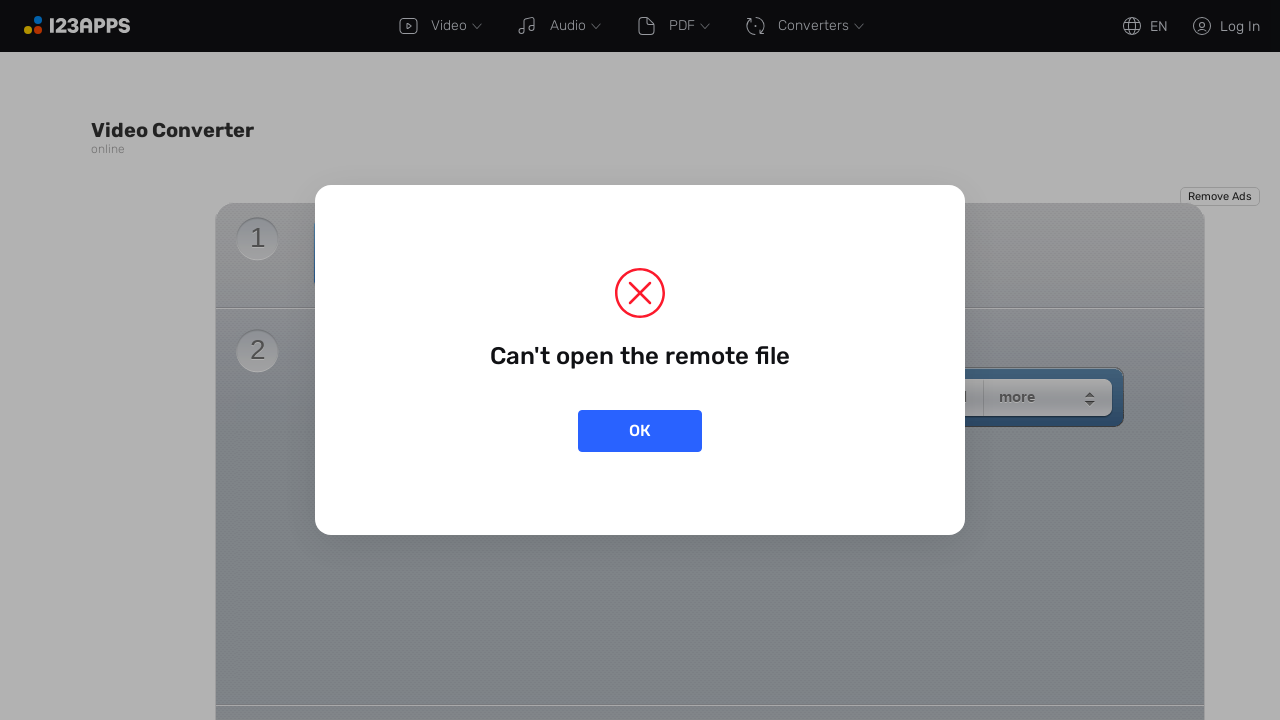

Waited 10 seconds for conversion process to begin
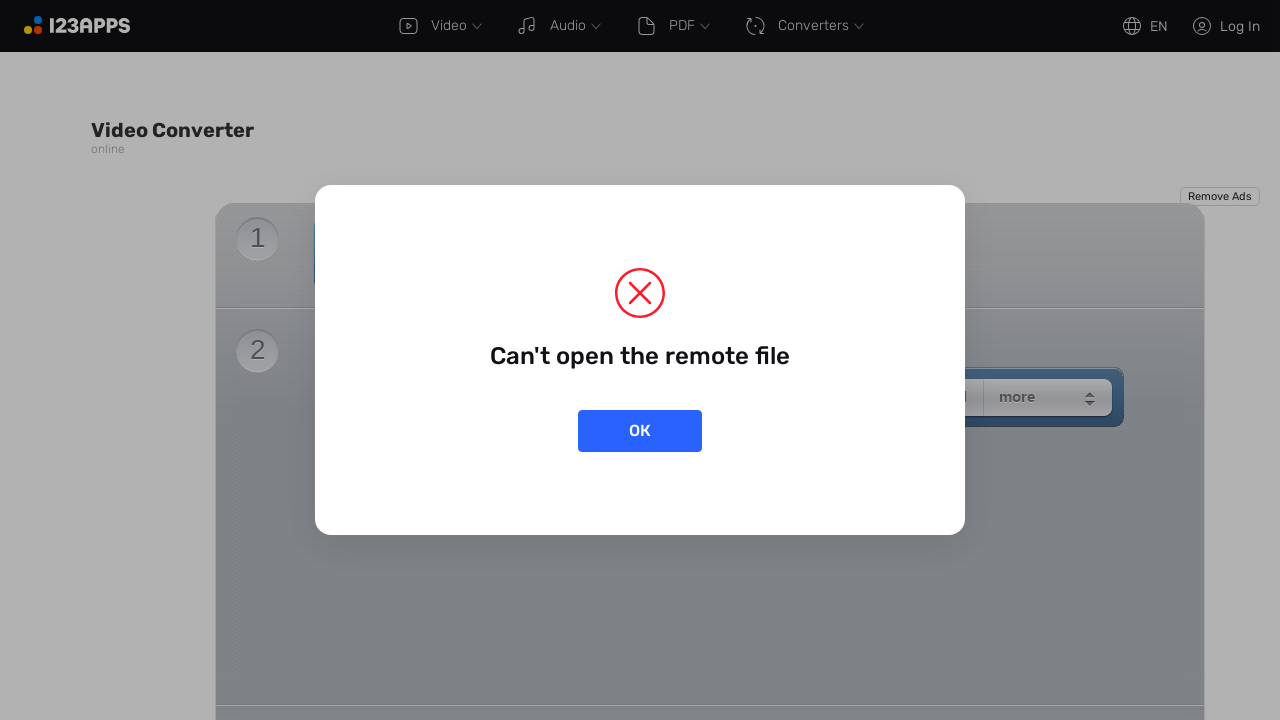

Waited for page to stabilize after conversion initiation
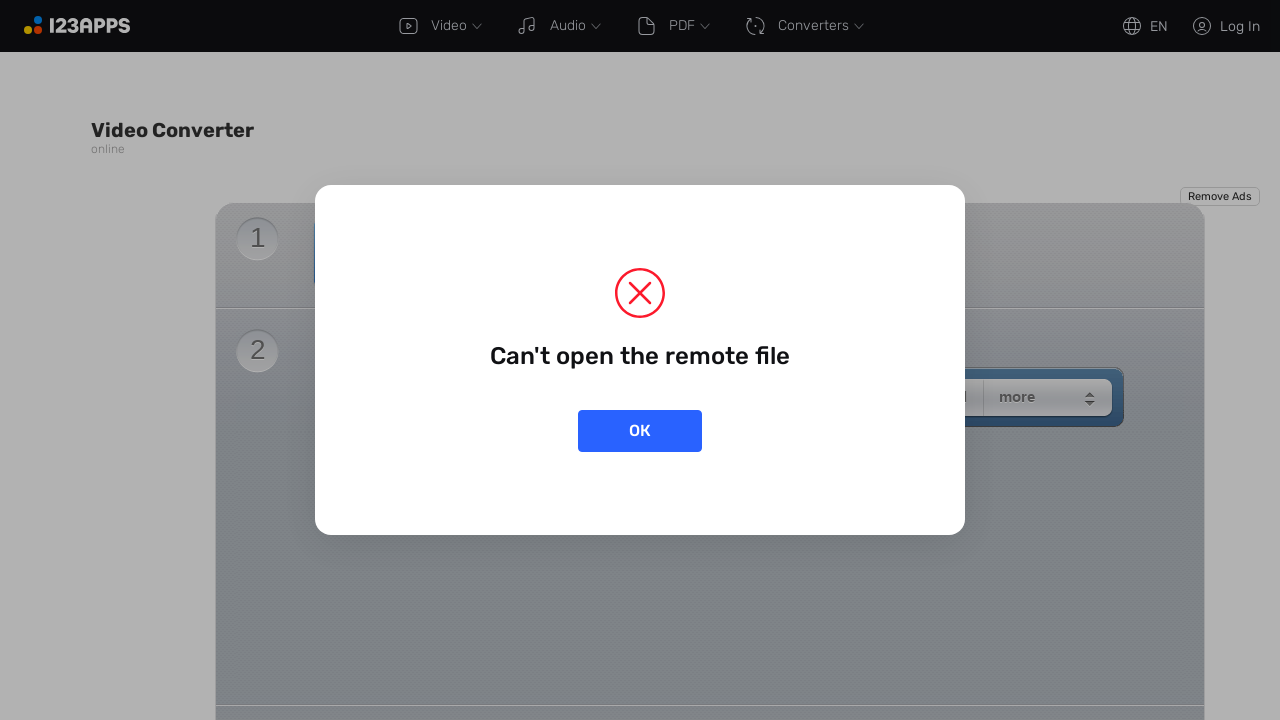

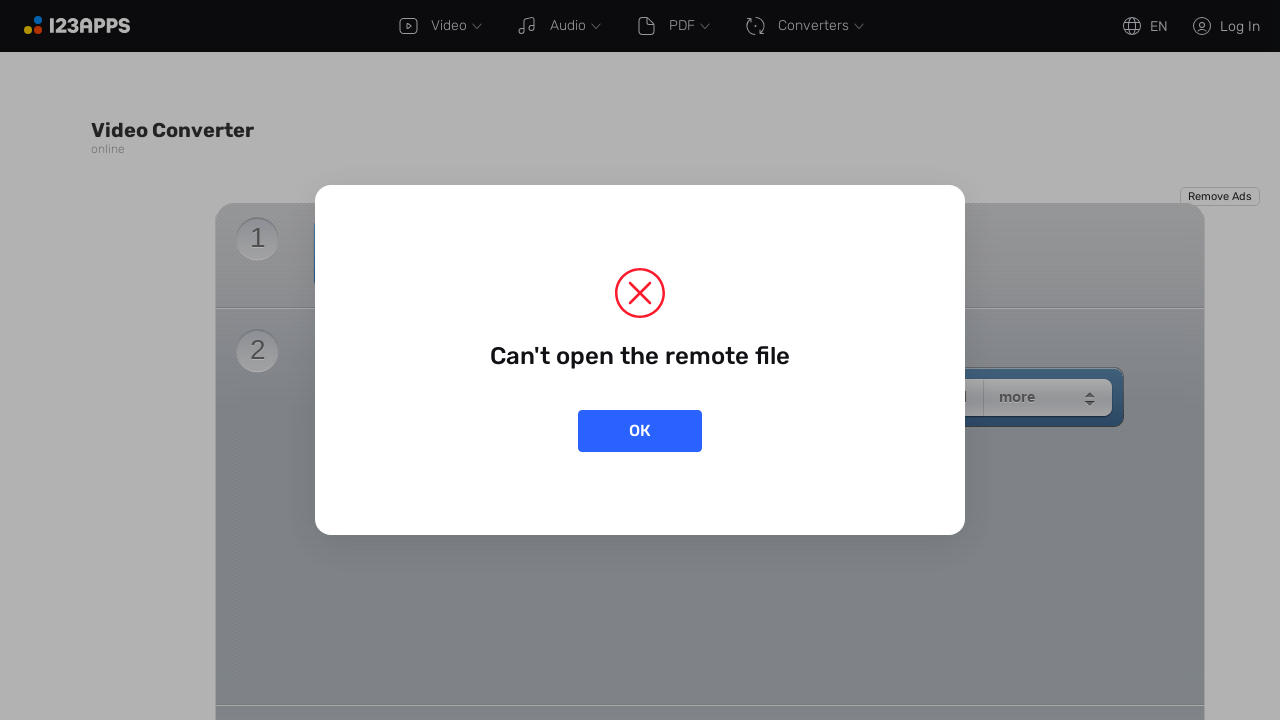